Tests a math exercise form by reading a value from the page, calculating the mathematical result (log of absolute value of 12*sin(x)), filling in the answer, selecting checkbox and radio options, and submitting the form.

Starting URL: https://suninjuly.github.io/math.html

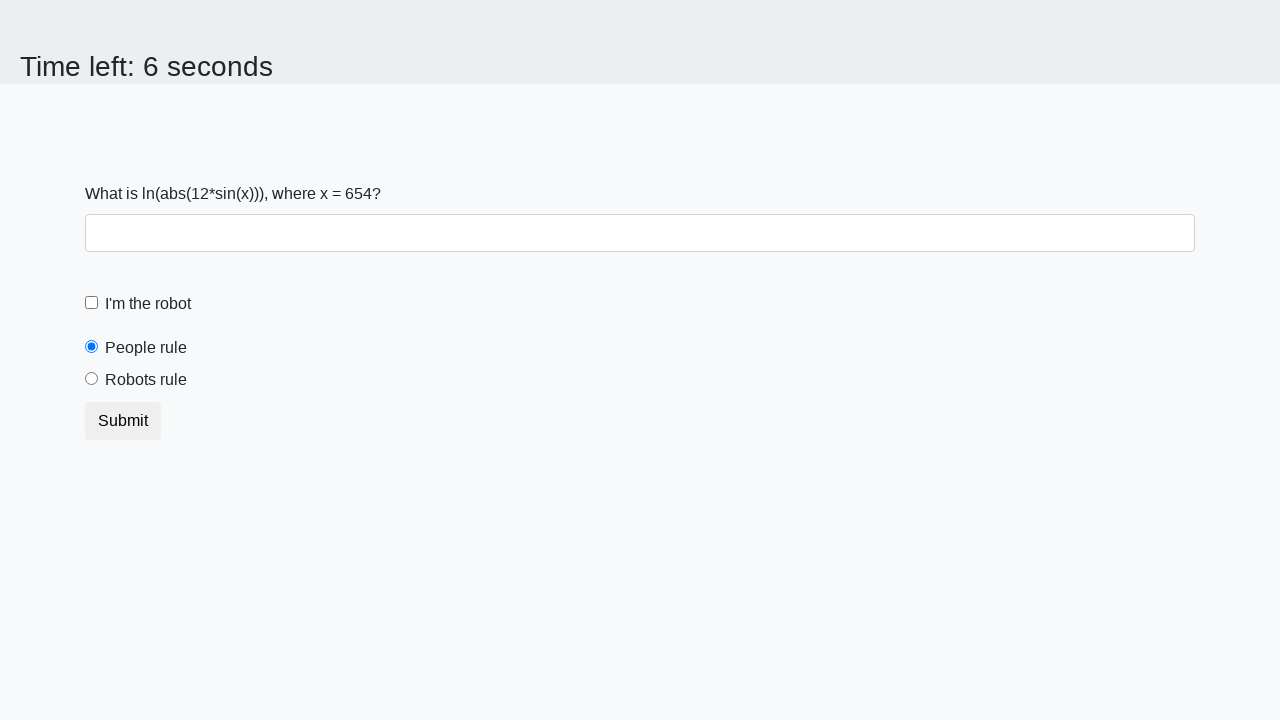

Read x value from the page
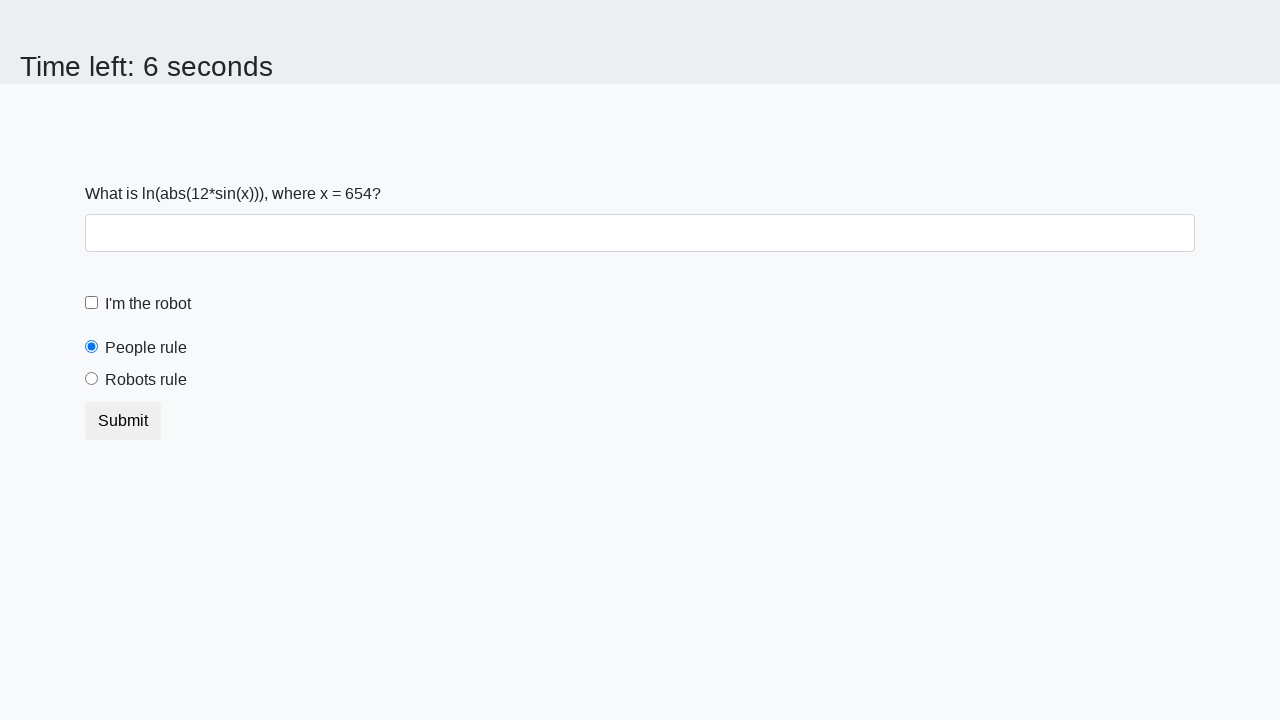

Calculated answer: log(abs(12*sin(x)))
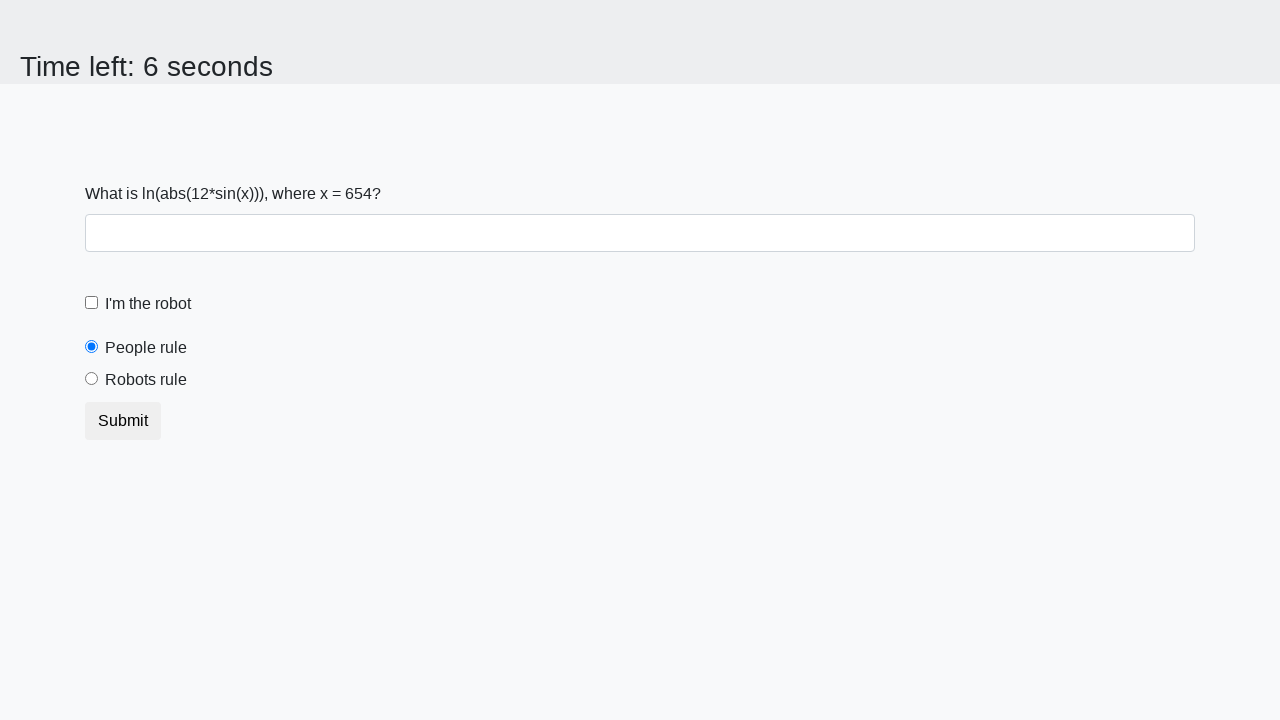

Filled answer field with calculated value: 1.8340570606172548 on #answer
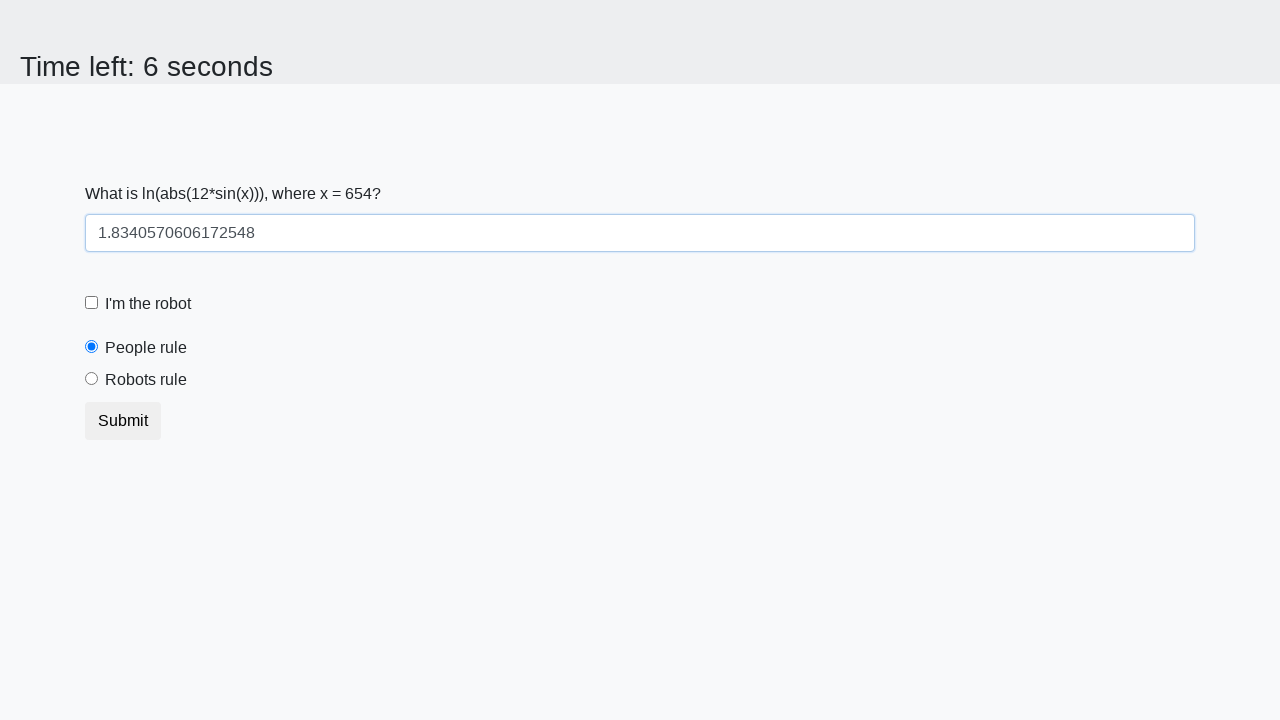

Clicked robot checkbox at (148, 304) on label[for='robotCheckbox']
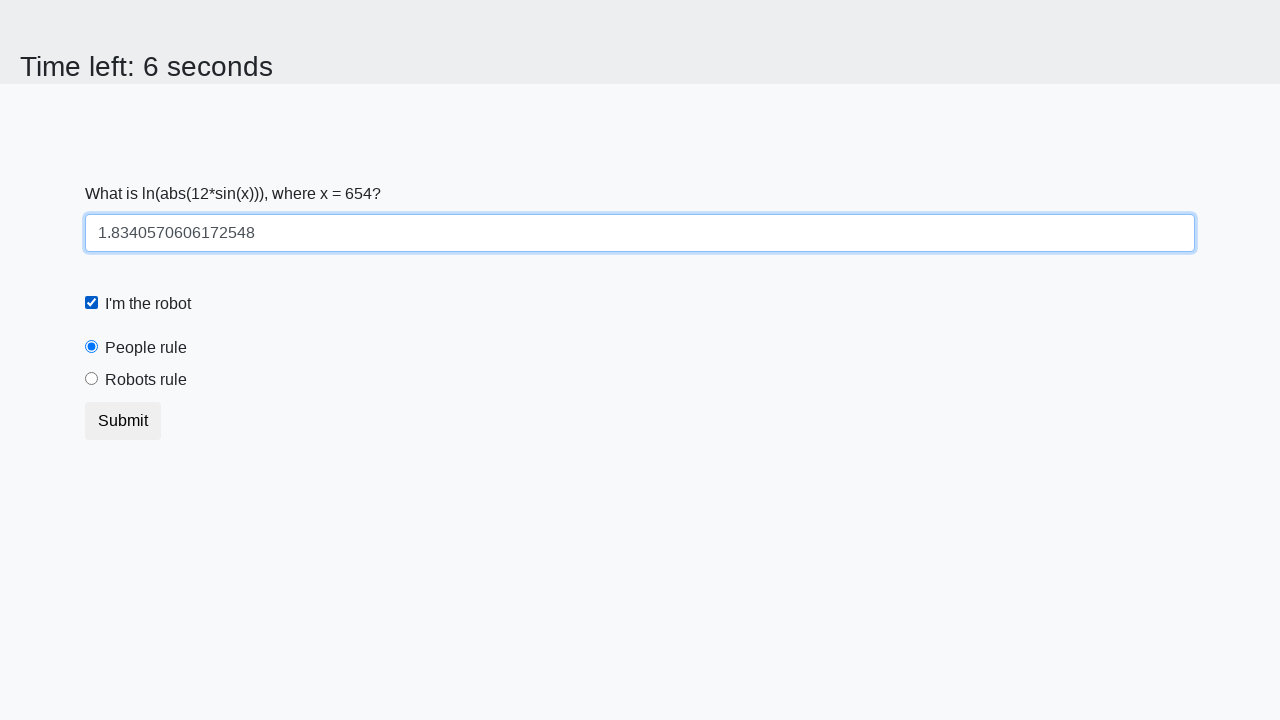

Clicked robots rule radio button at (146, 380) on label[for='robotsRule']
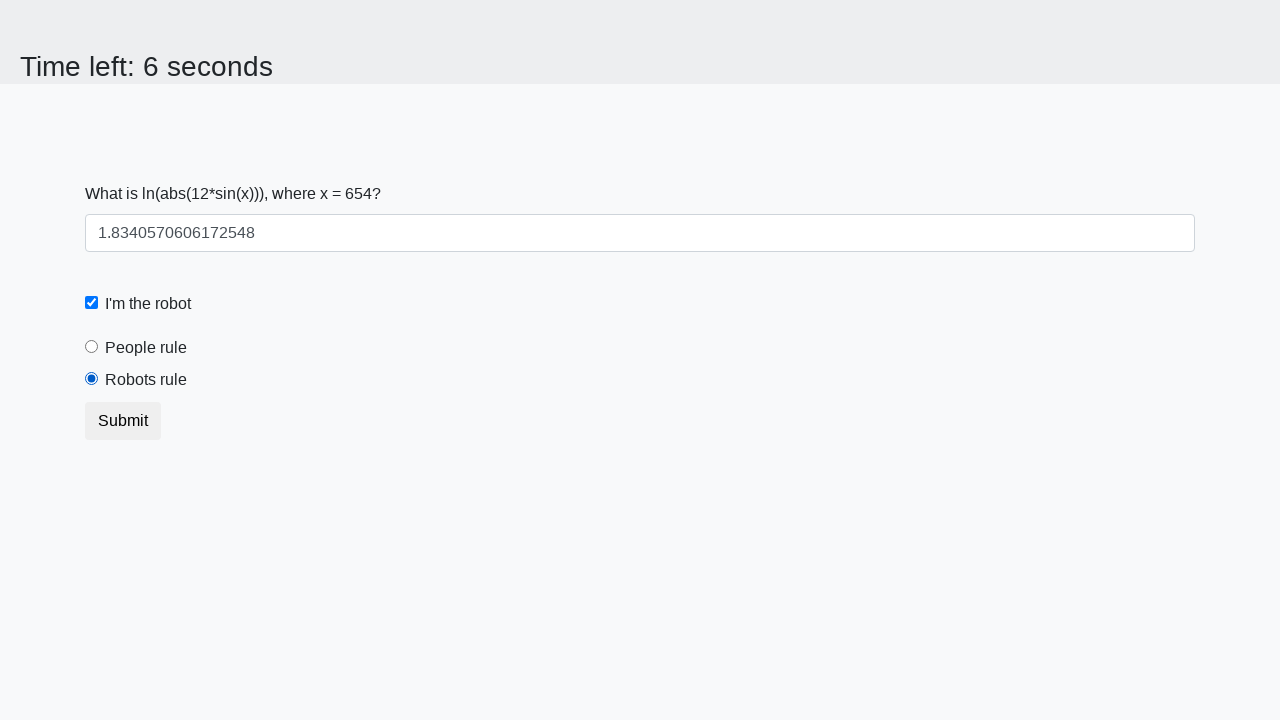

Clicked submit button to complete form at (123, 421) on button
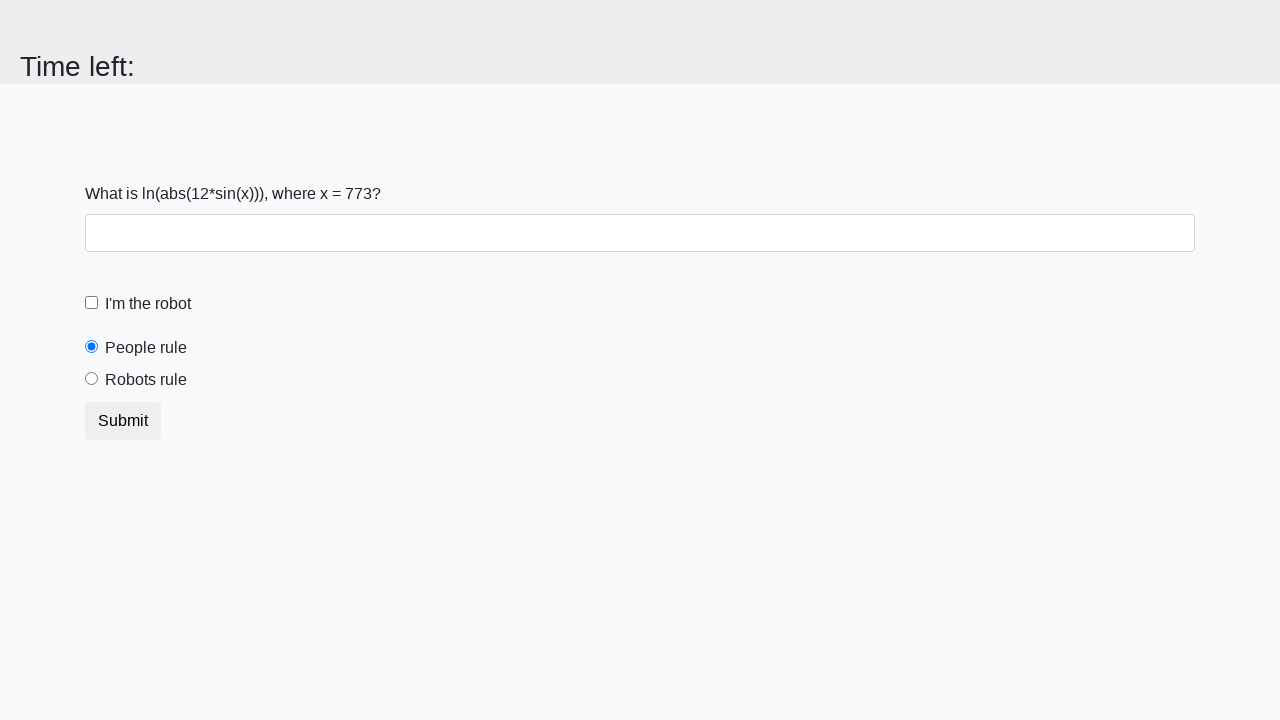

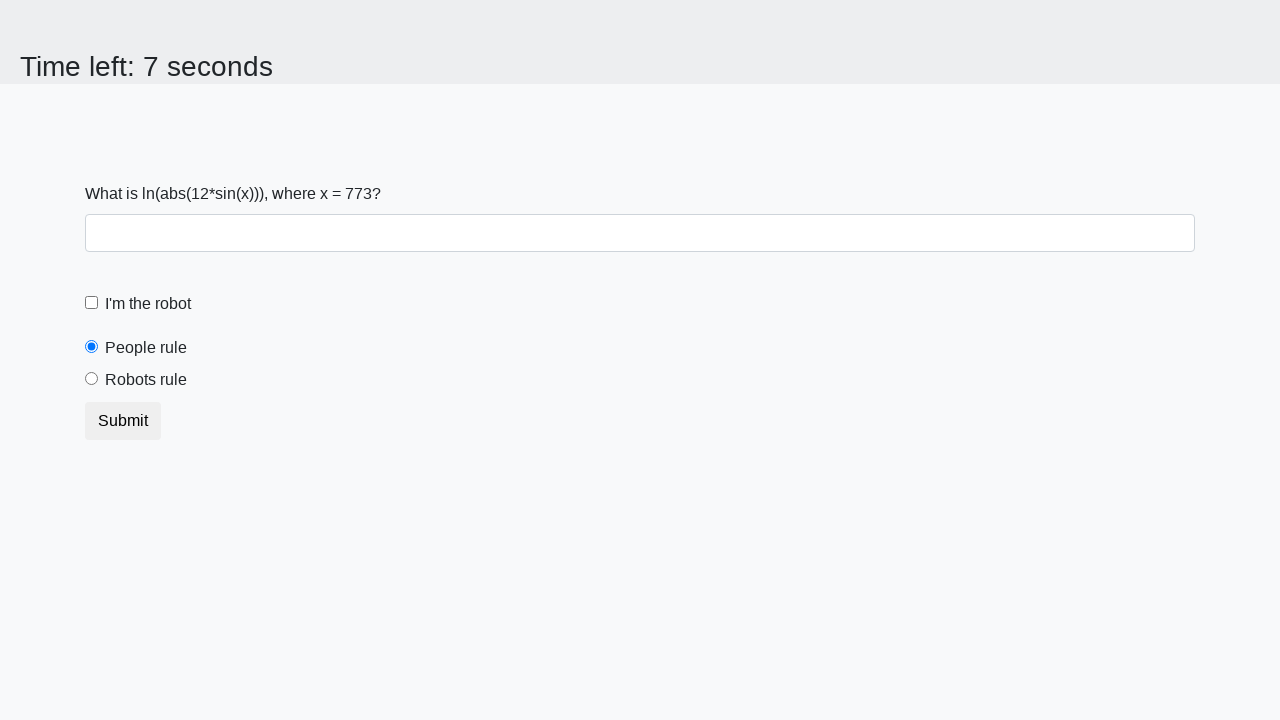